Tests form accessibility on JSON tools page by verifying textarea visibility and focus management

Starting URL: https://www.001236.xyz/en/json

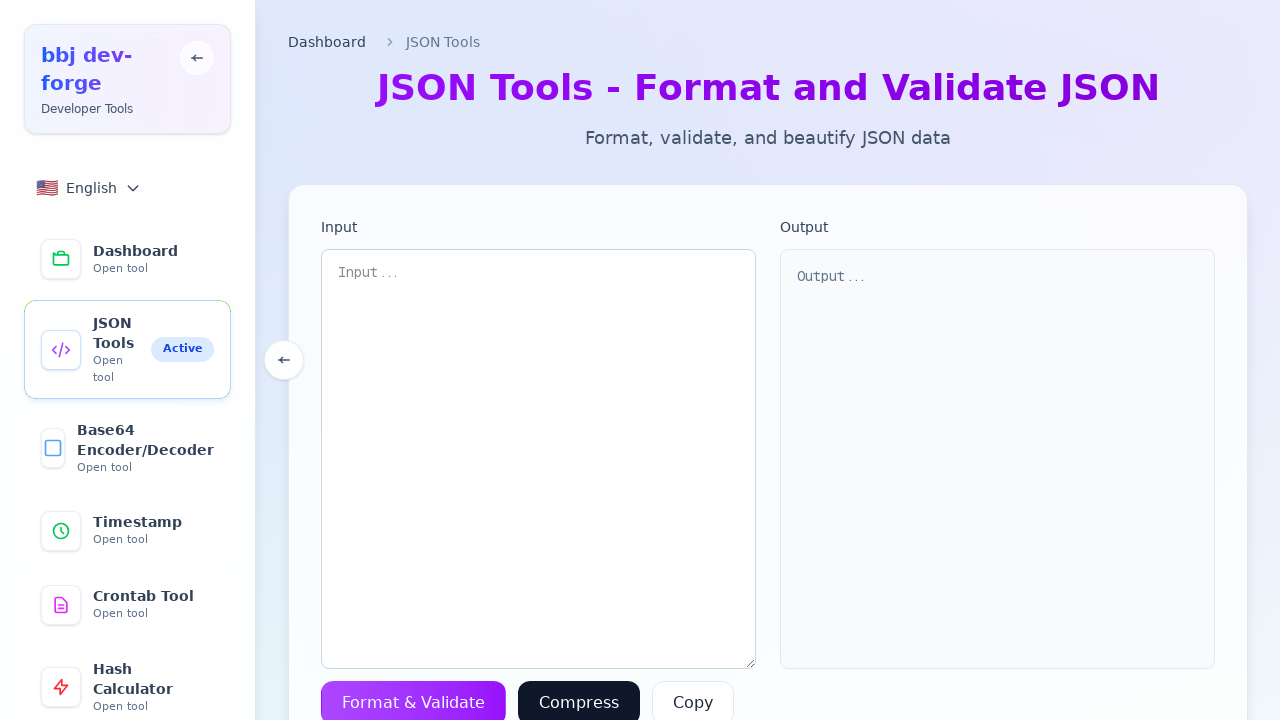

Textarea element is visible and ready
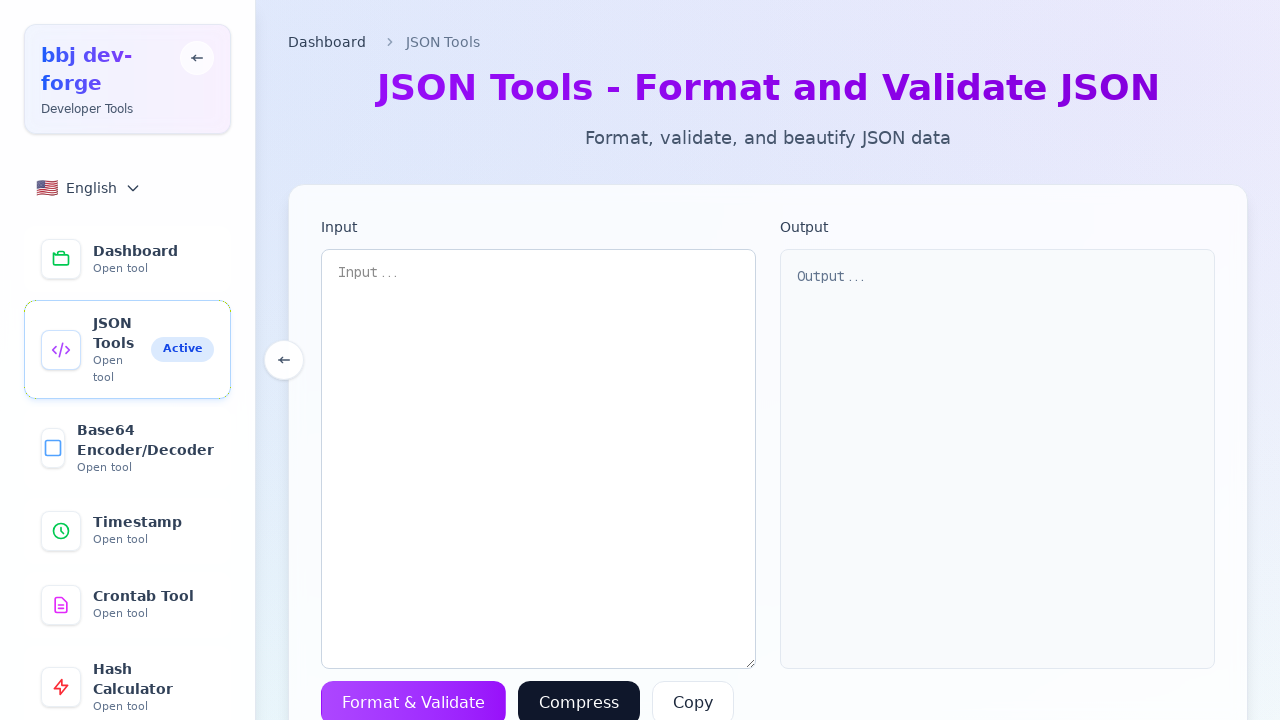

Focused on textarea to test focus management on textarea
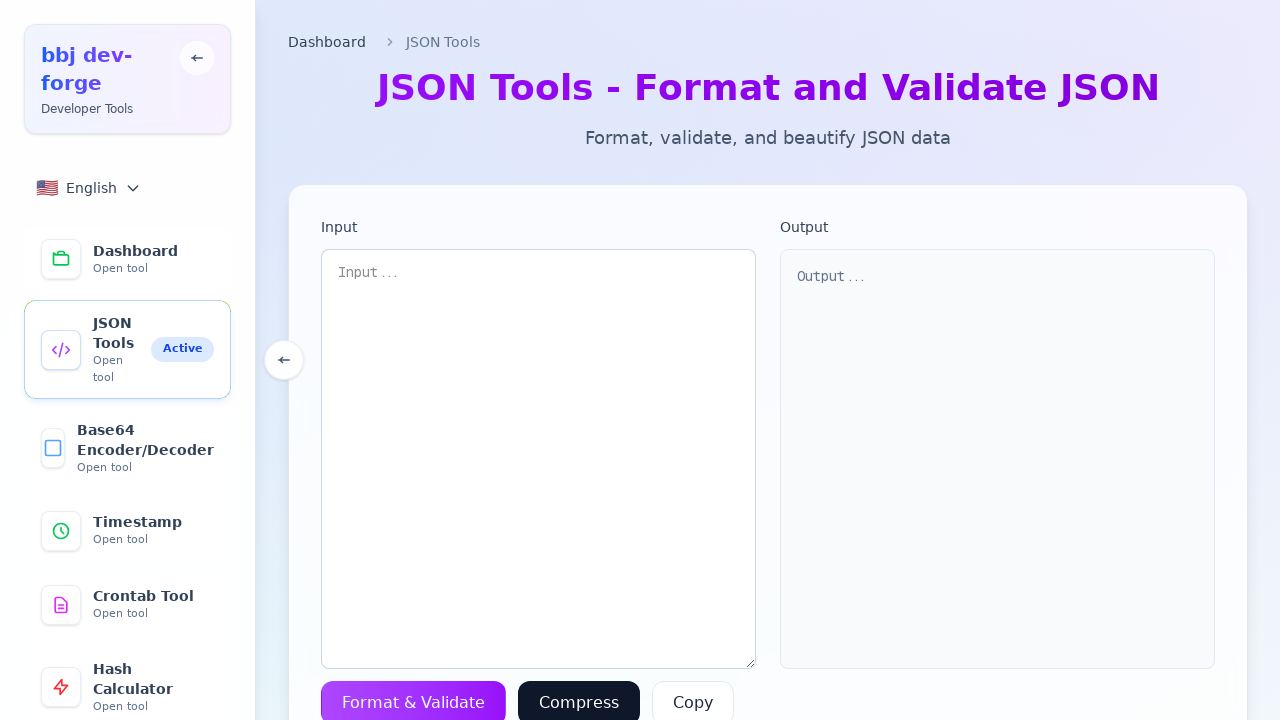

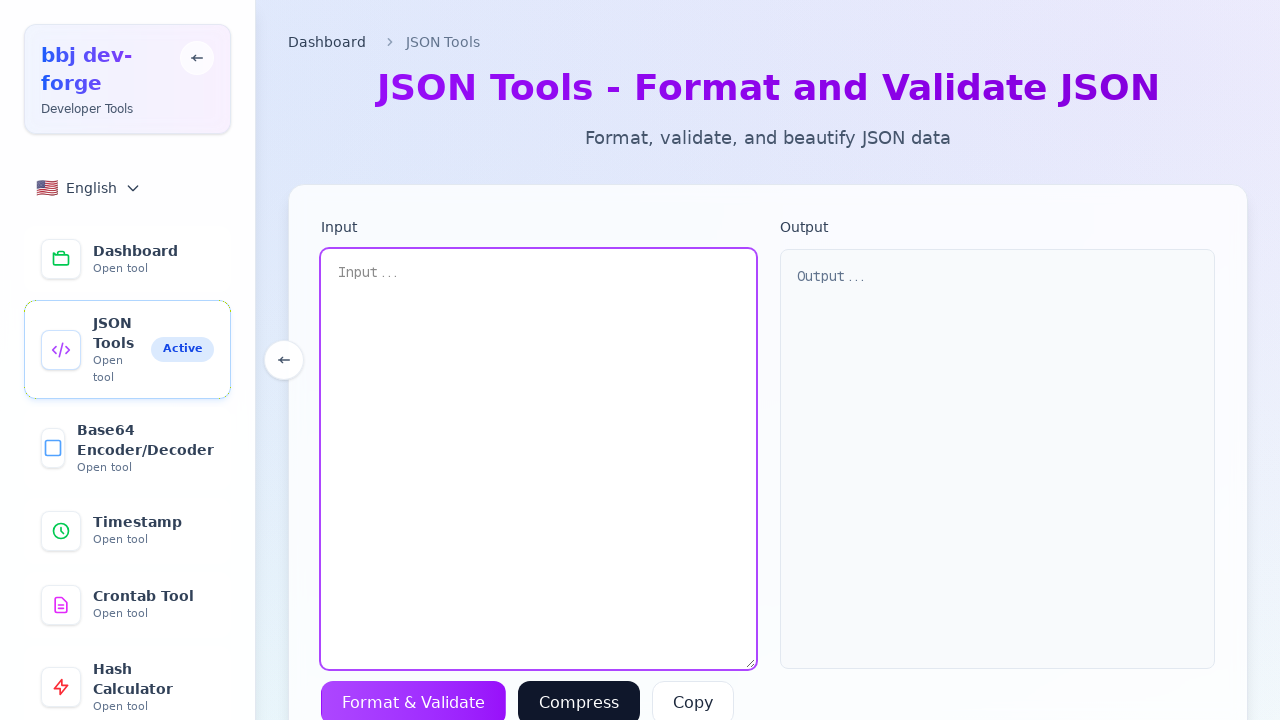